Navigates to Netflix Canada homepage, maximizes the browser window, and verifies the page loads by checking for the page title.

Starting URL: https://www.netflix.com/ca/

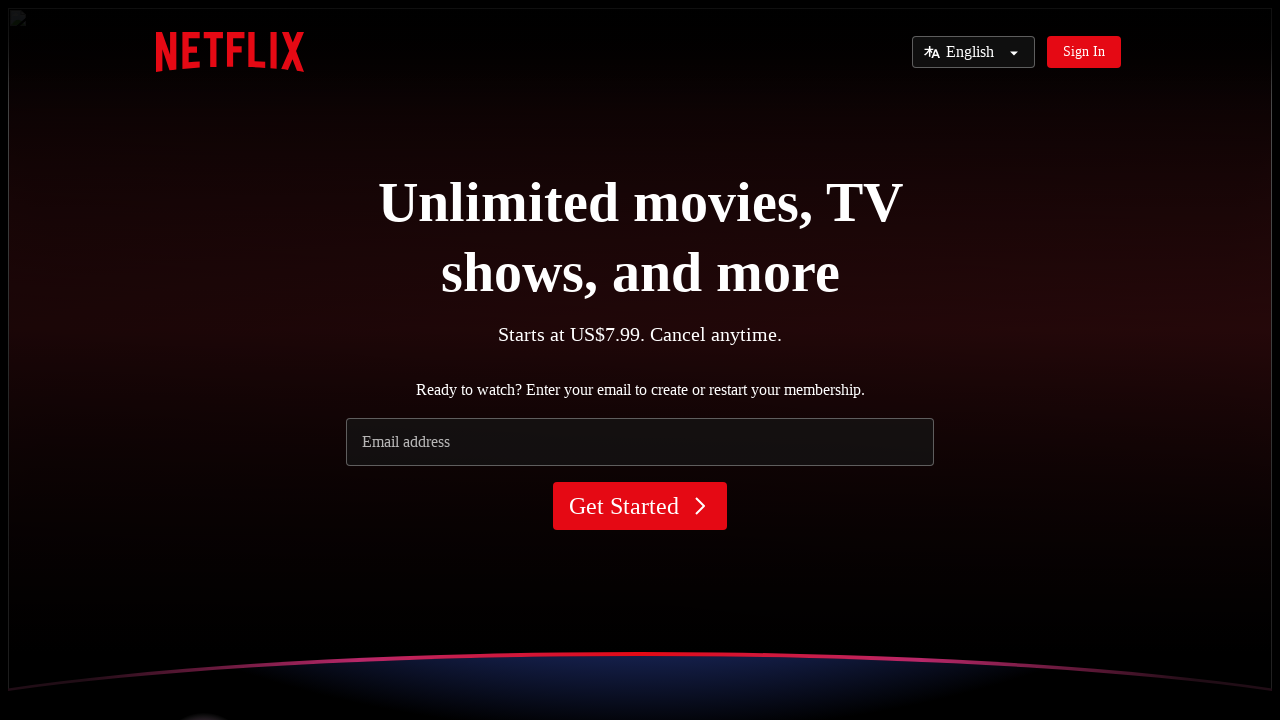

Set viewport to 1920x1080 (maximized browser window)
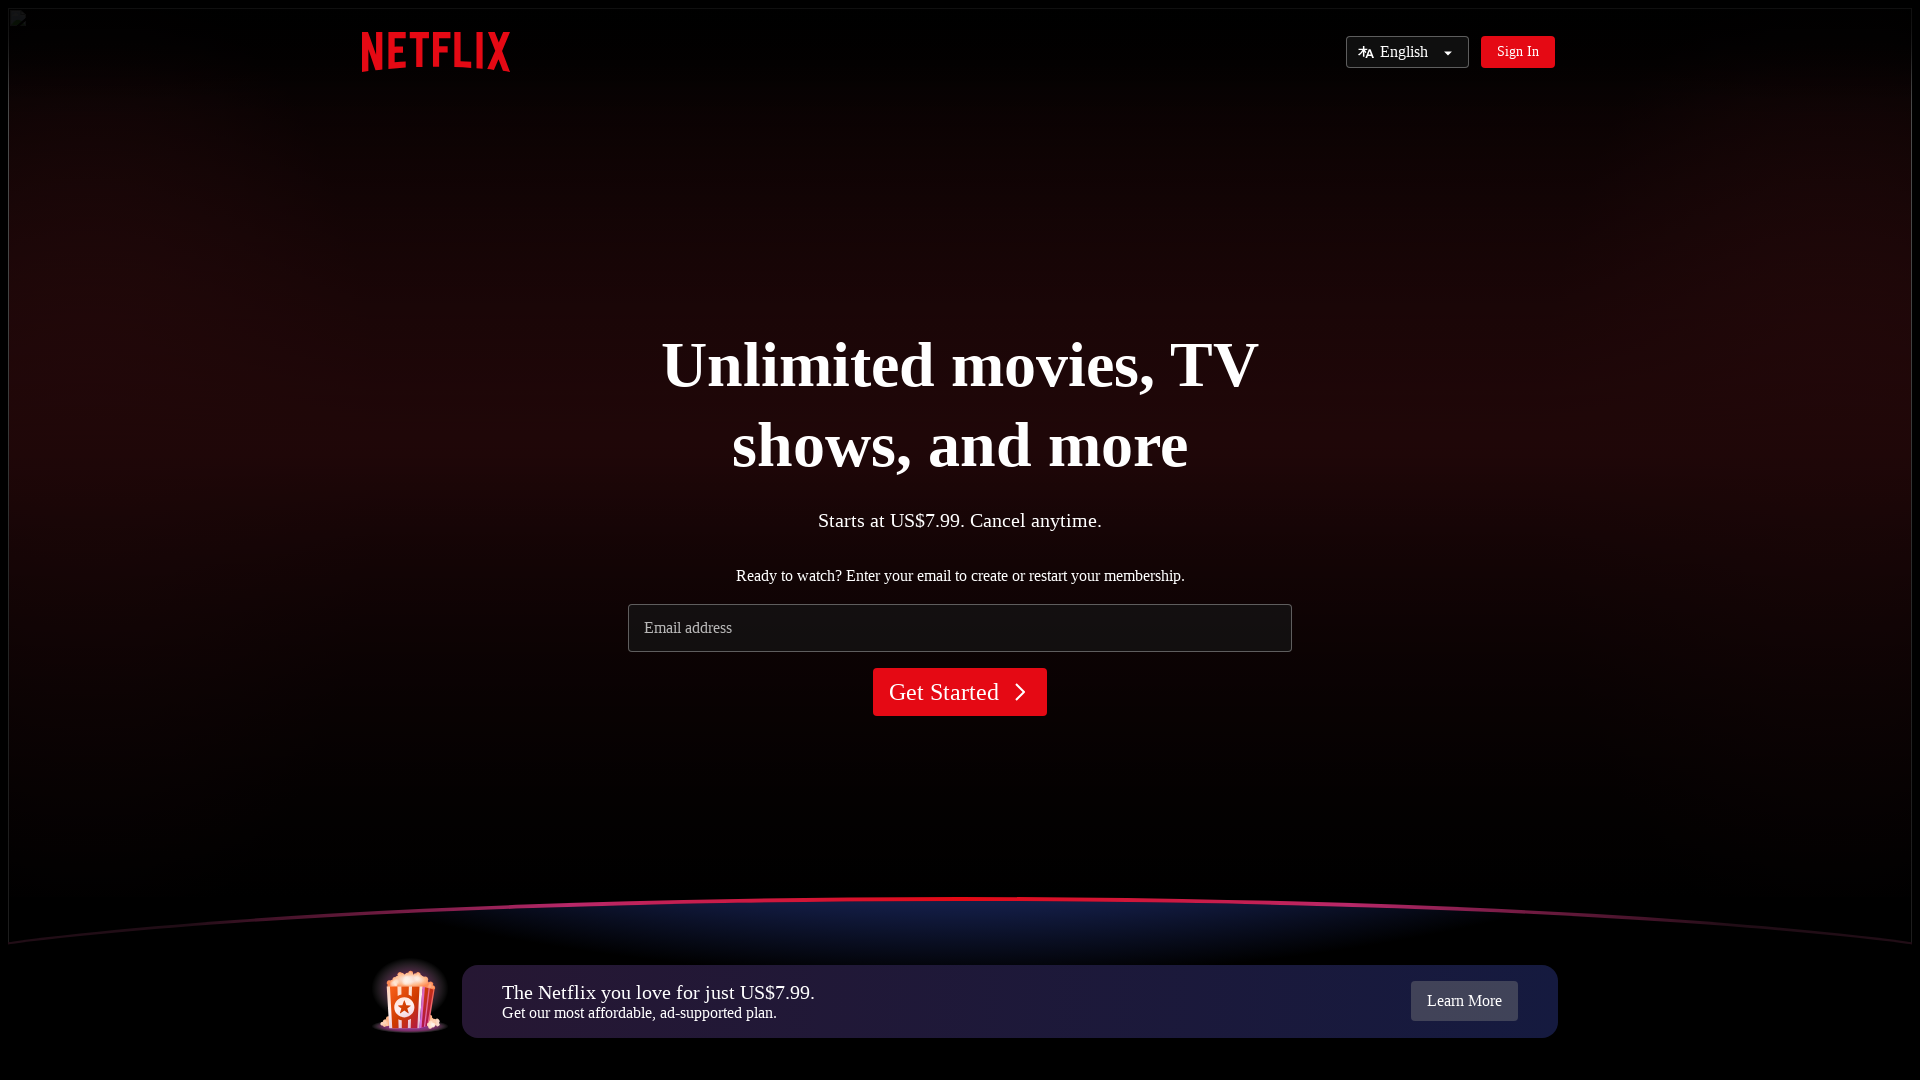

Waited for page to load (domcontentloaded state)
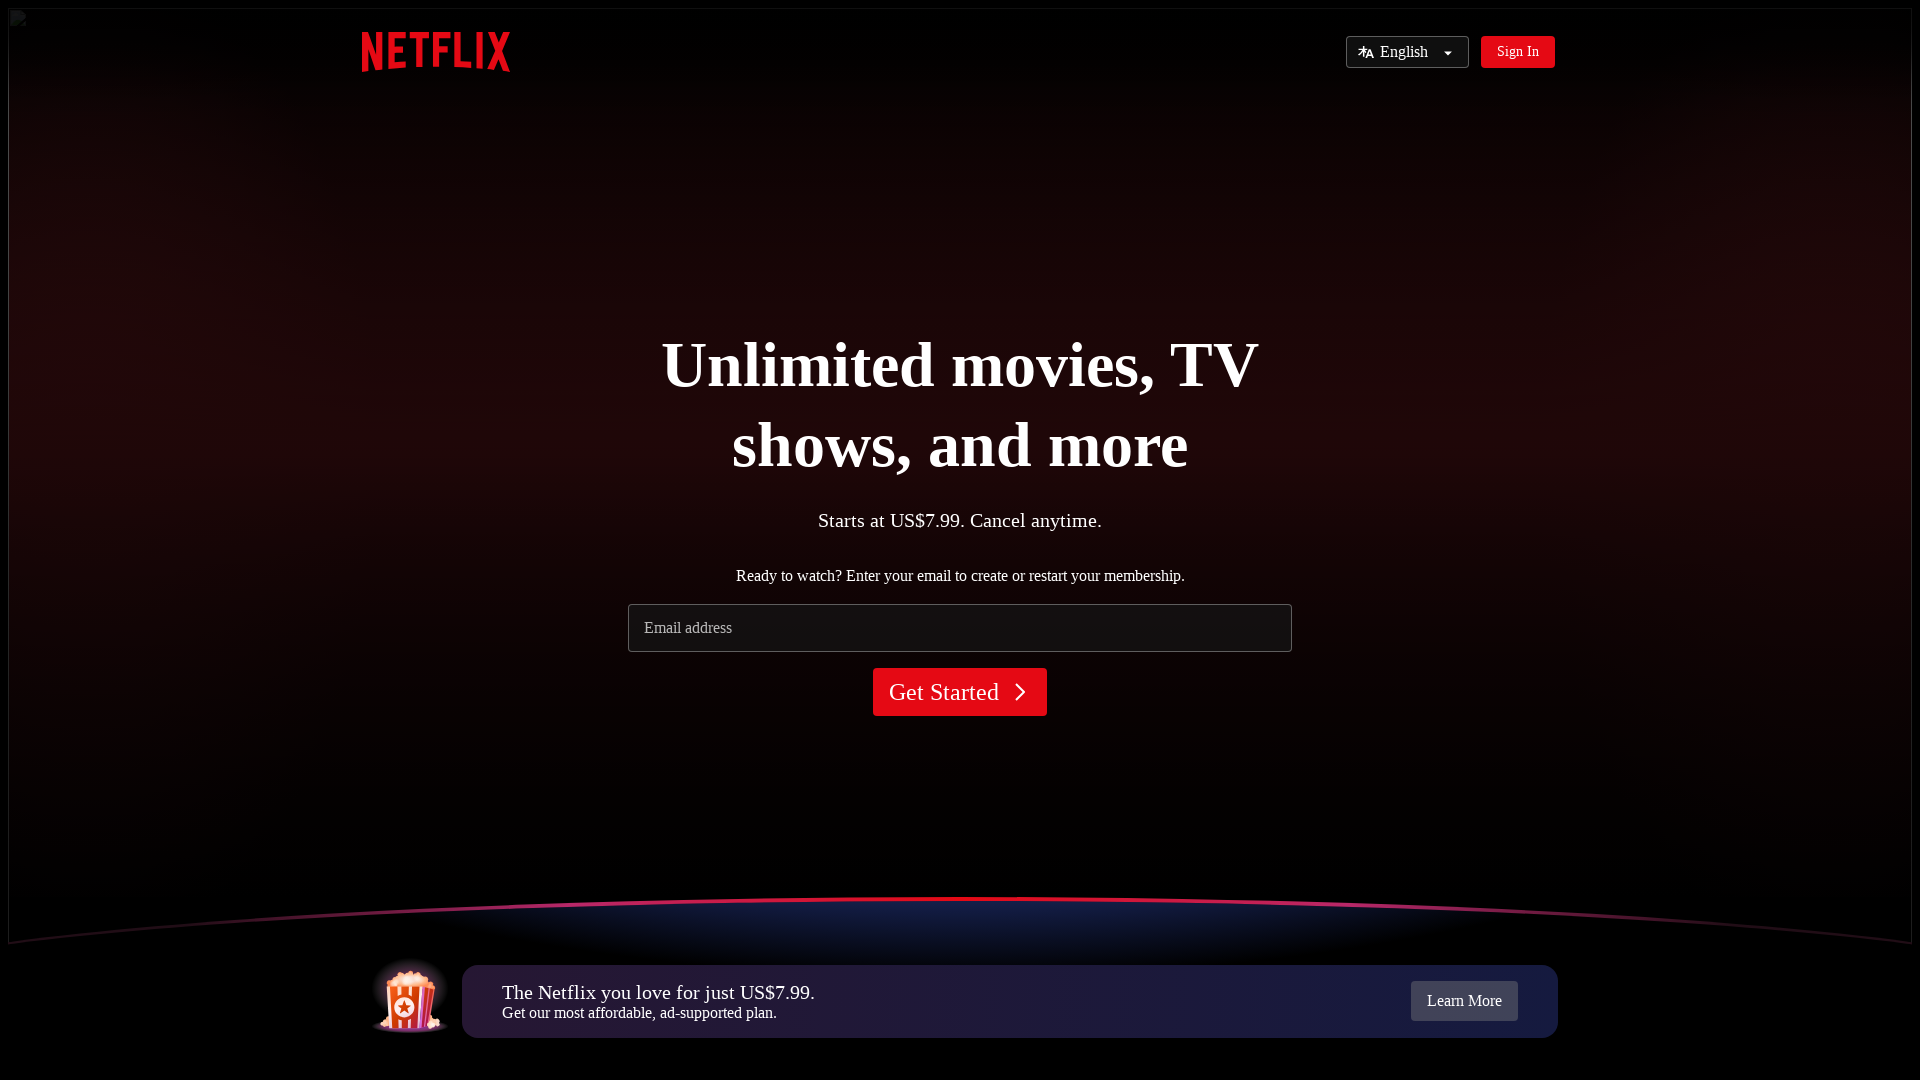

Retrieved page title: Netflix Canada - Watch TV Shows Online, Watch Movies Online
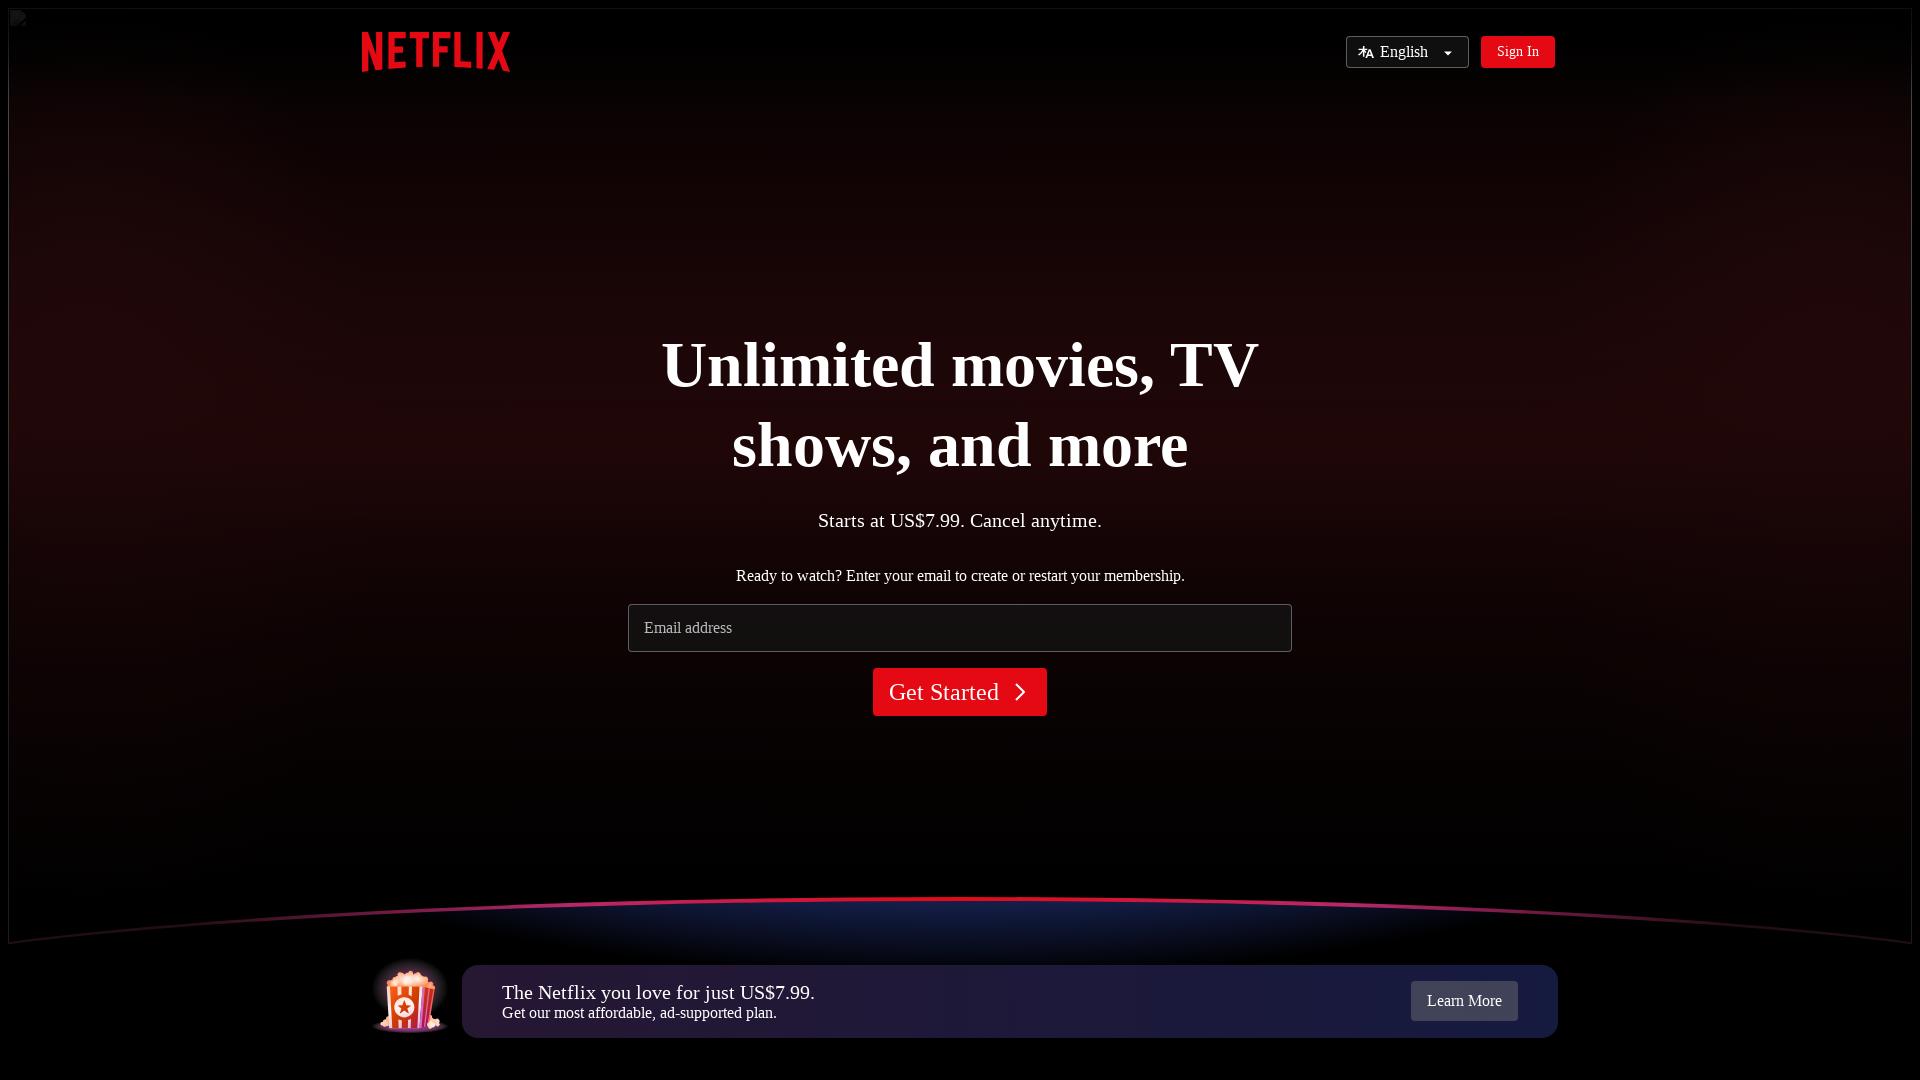

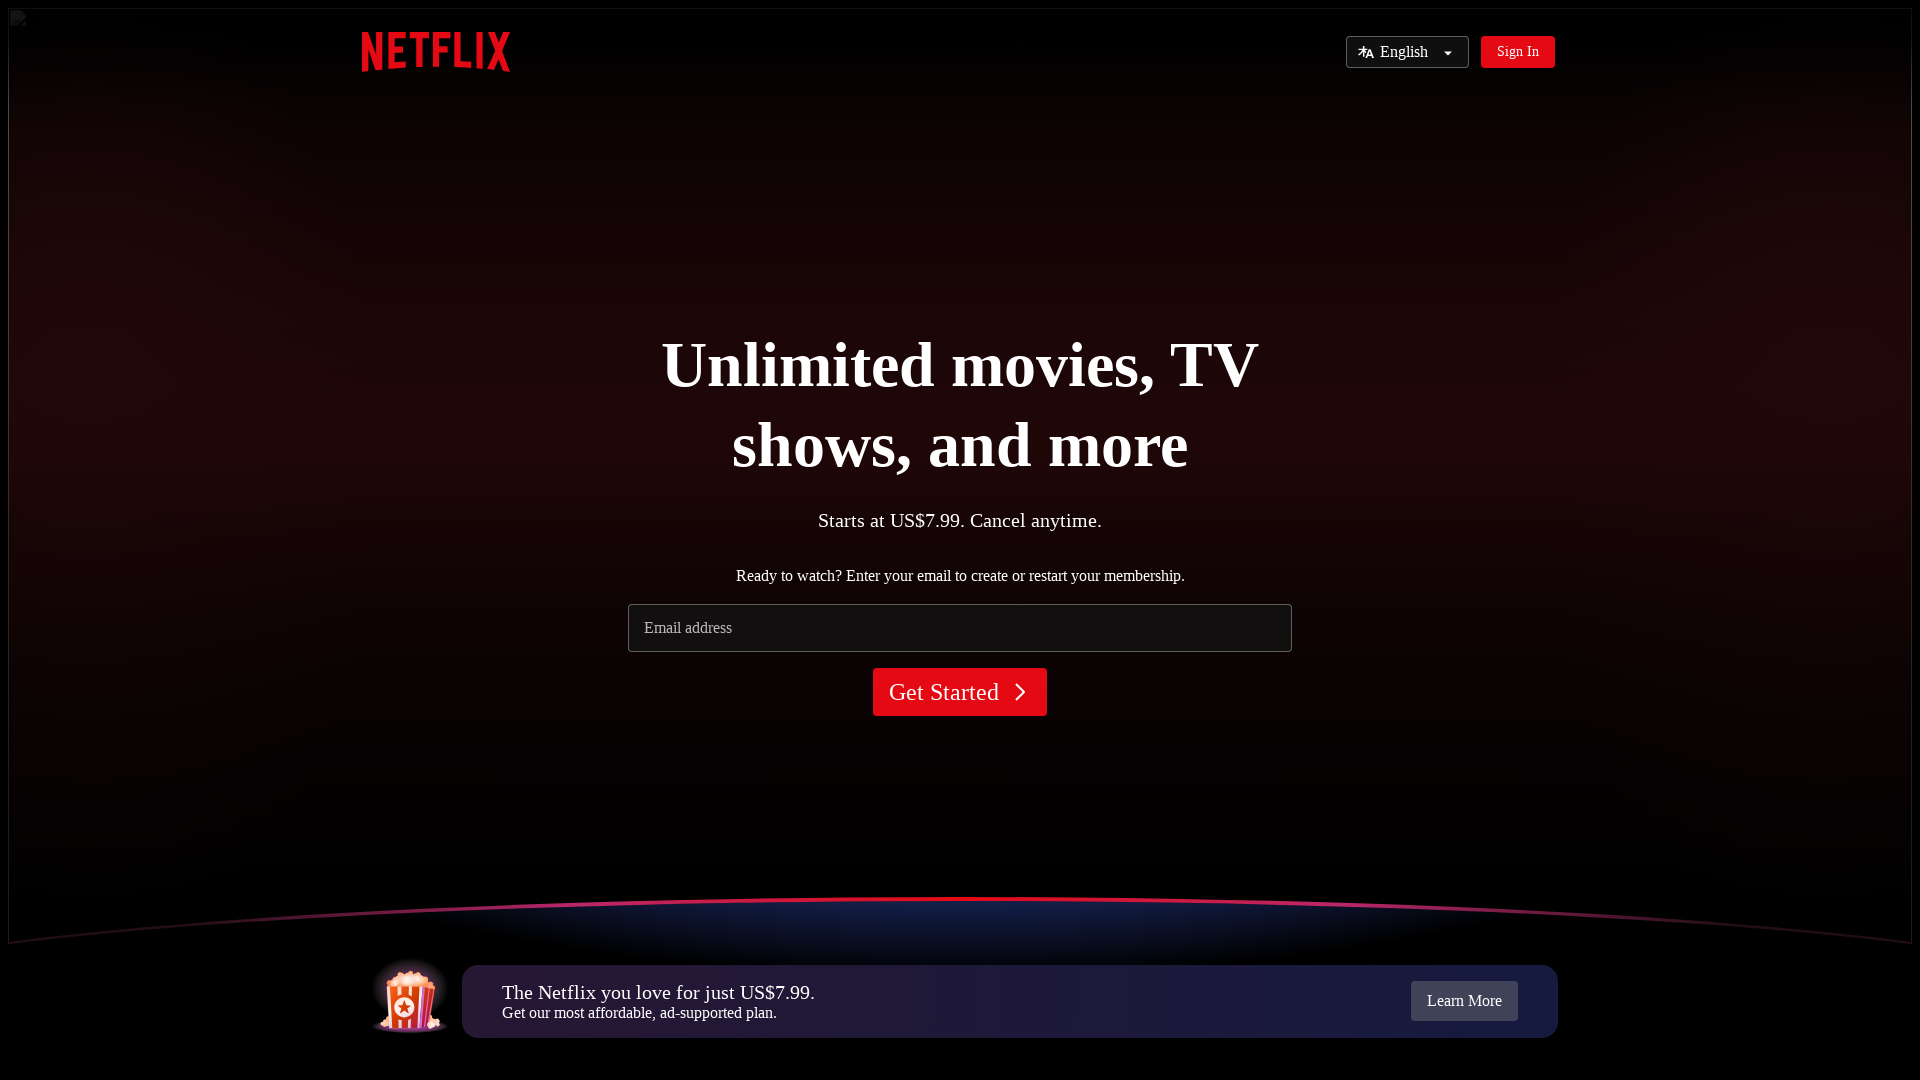